Tests JavaScript alert functionality by clicking a button that triggers a JS alert, accepting the alert, and verifying the result message is displayed correctly.

Starting URL: https://the-internet.herokuapp.com/javascript_alerts

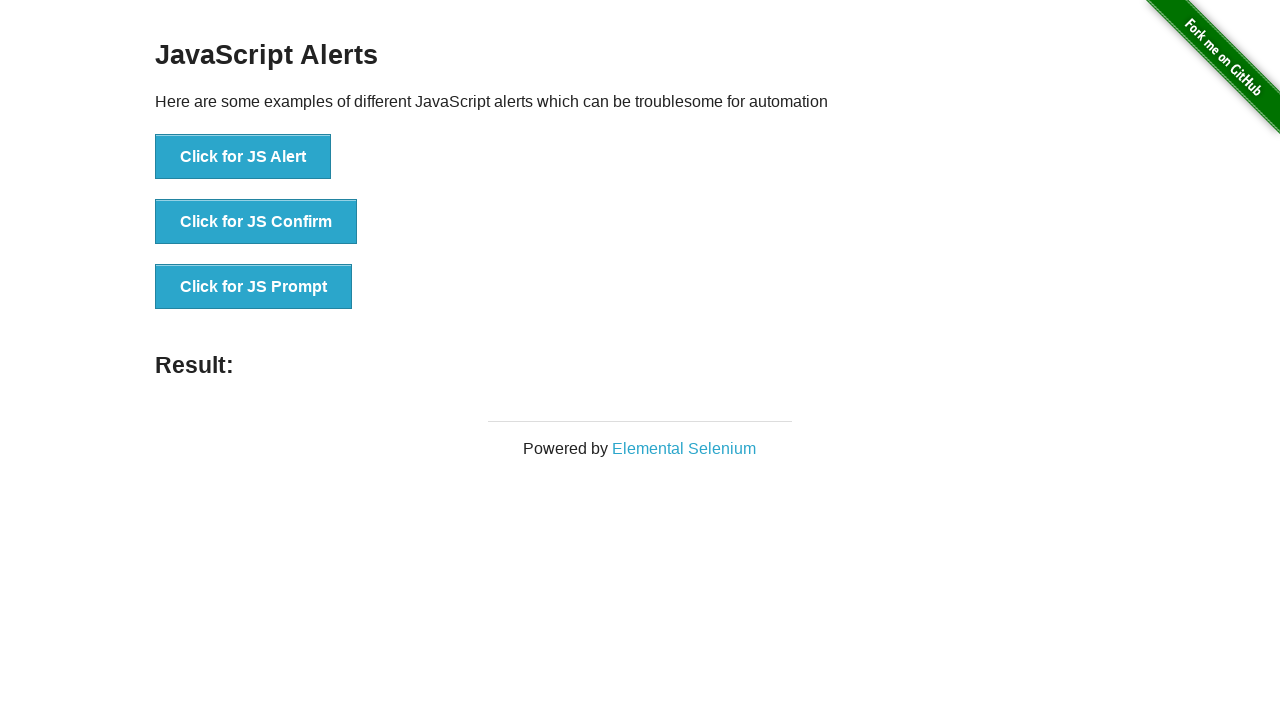

Clicked the 'Click for JS Alert' button at (243, 157) on xpath=//button[text()='Click for JS Alert']
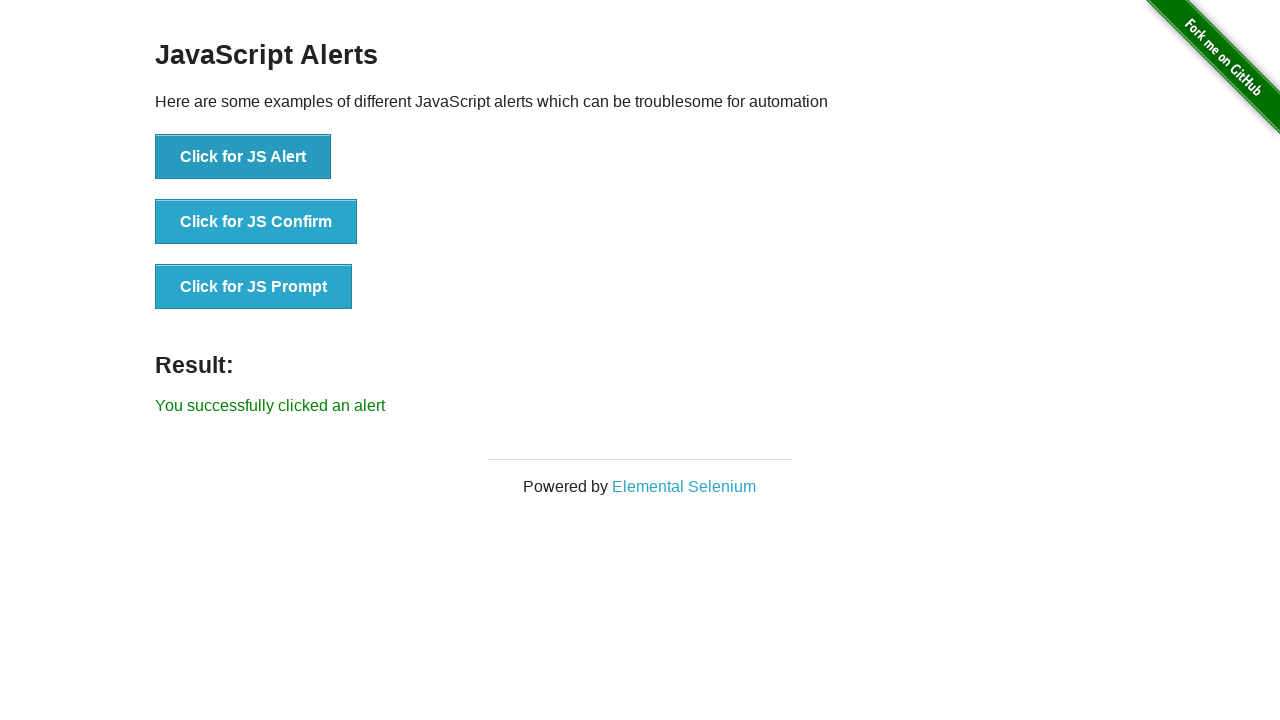

Set up dialog handler to accept alerts
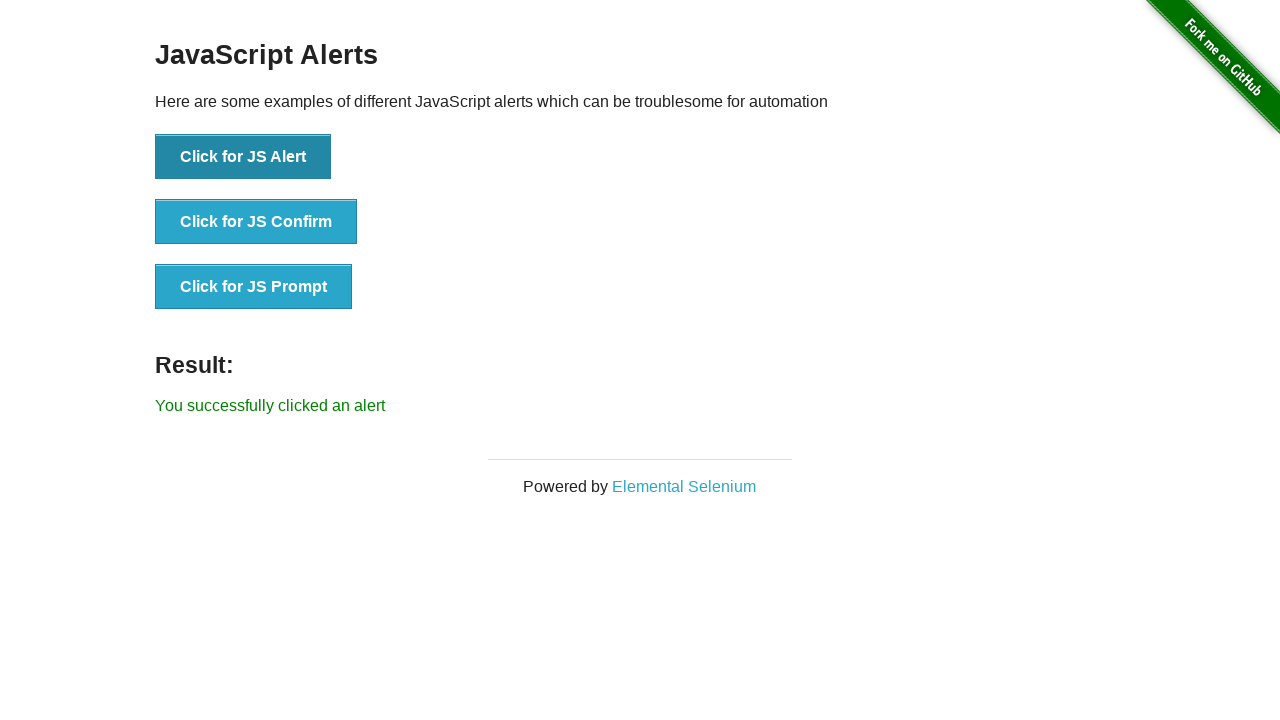

Configured one-time dialog handler to accept the alert
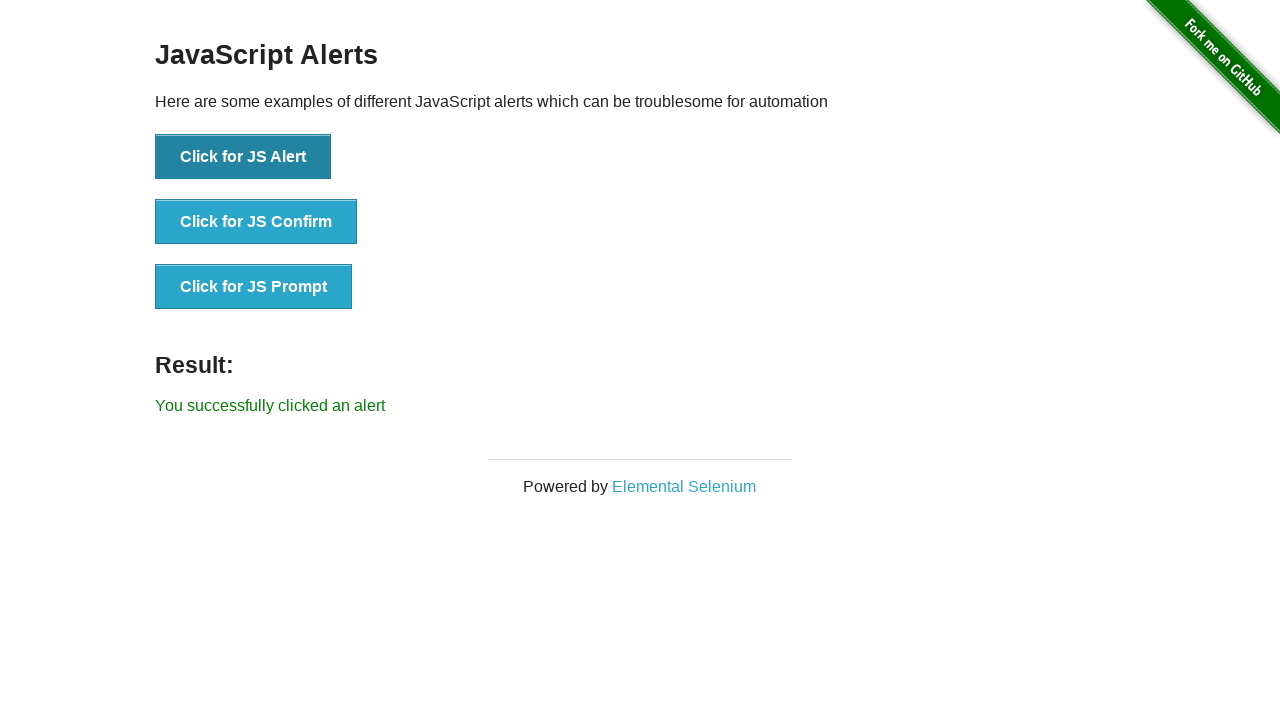

Clicked the 'Click for JS Alert' button to trigger the alert at (243, 157) on xpath=//button[text()='Click for JS Alert']
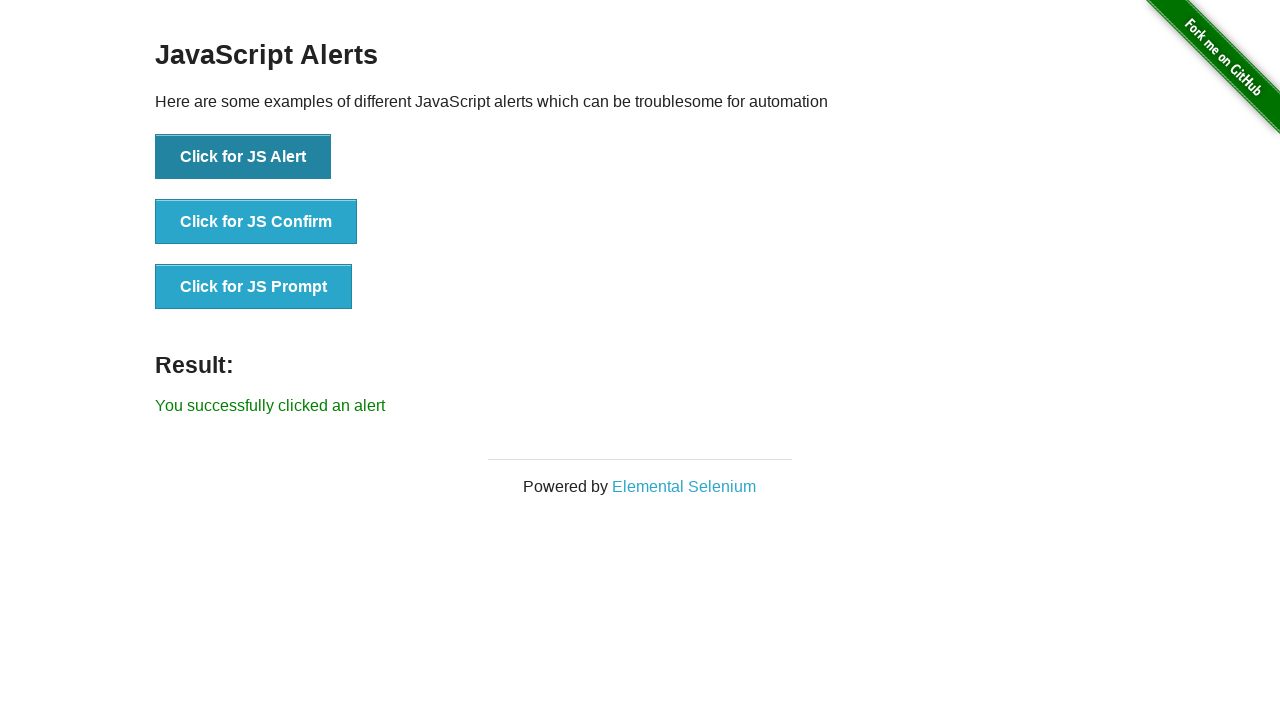

Result element loaded after alert was handled
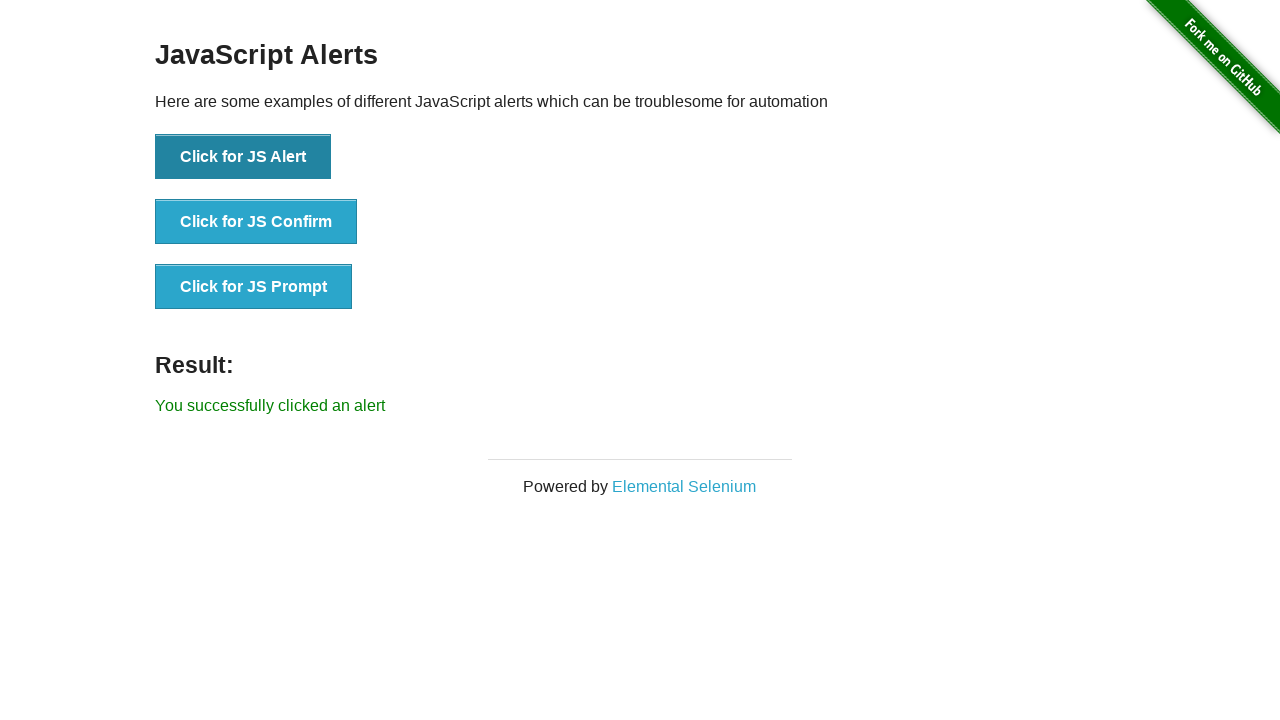

Retrieved result text from the result element
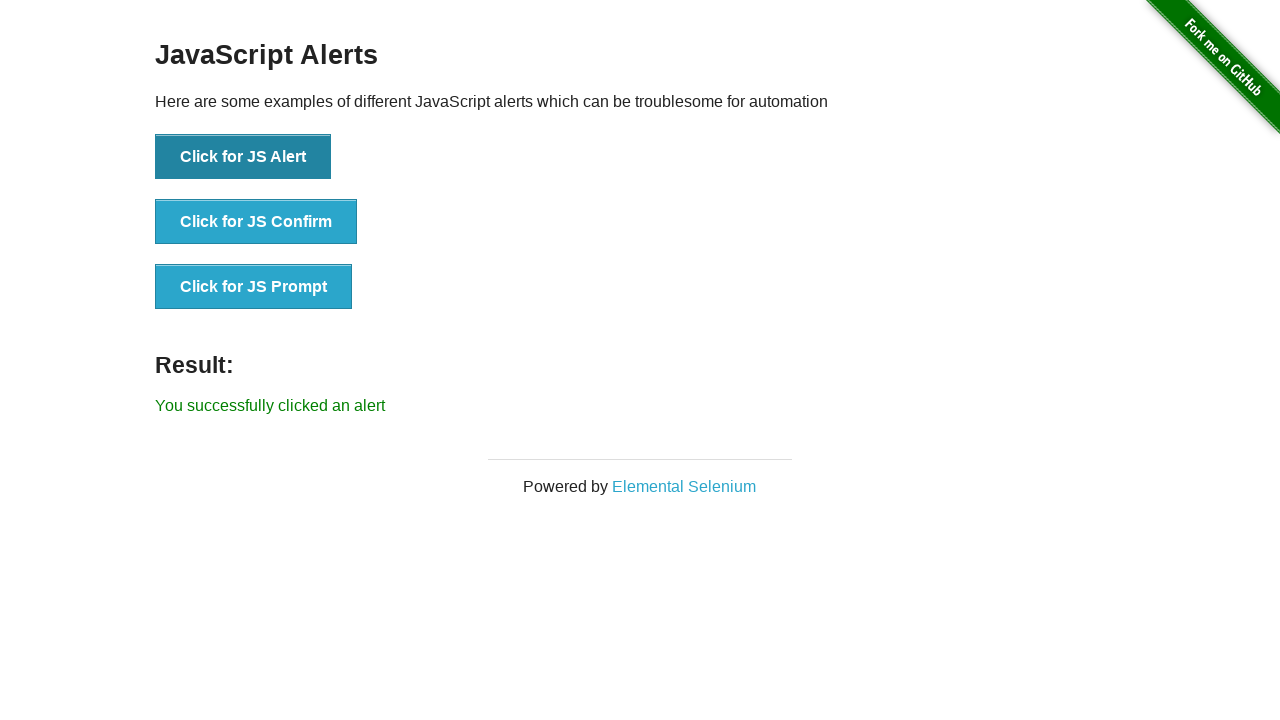

Verified that result text contains 'You successfully clicked an alert'
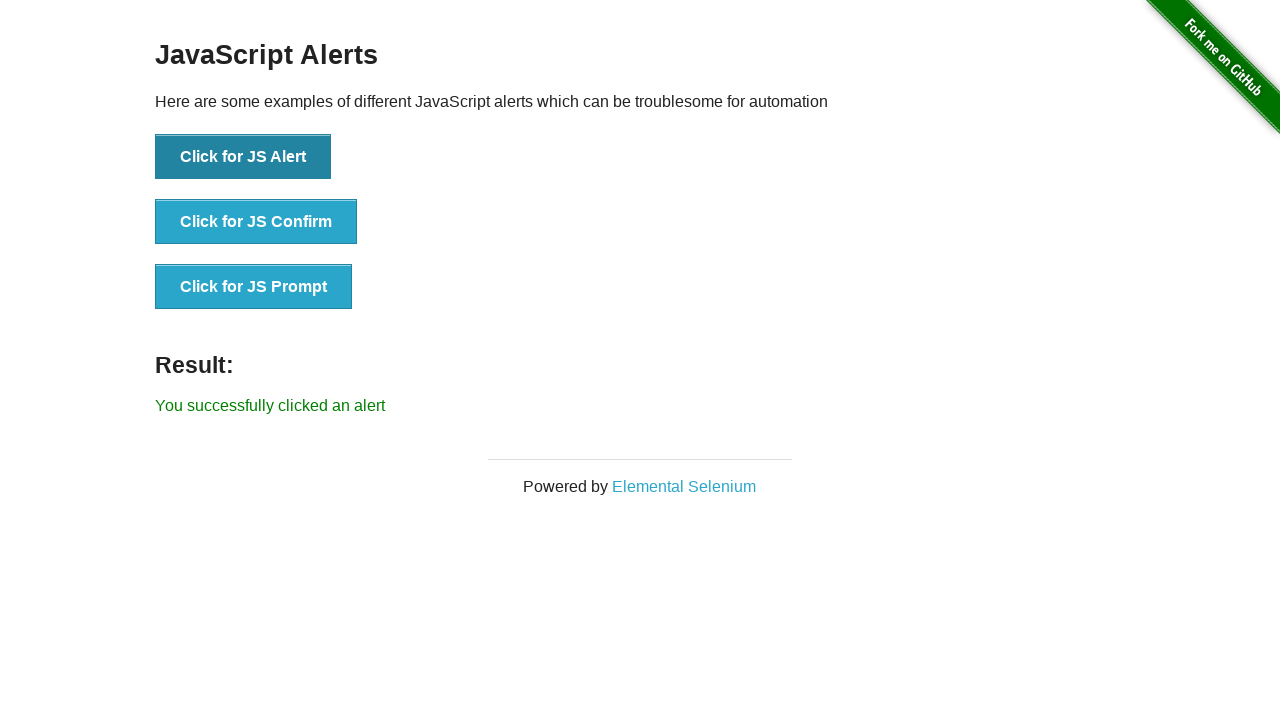

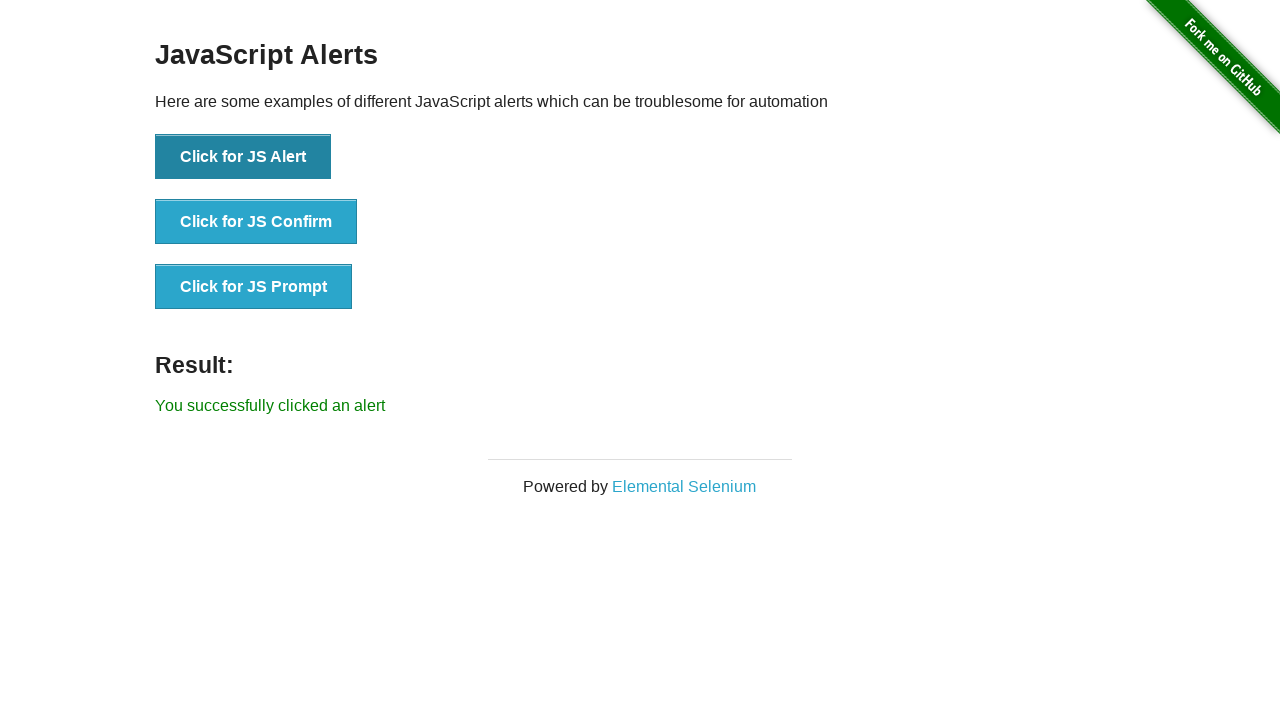